Tests registration form with invalid password (<8 characters) and verifies failure alert message

Starting URL: http://automationbykrishna.com

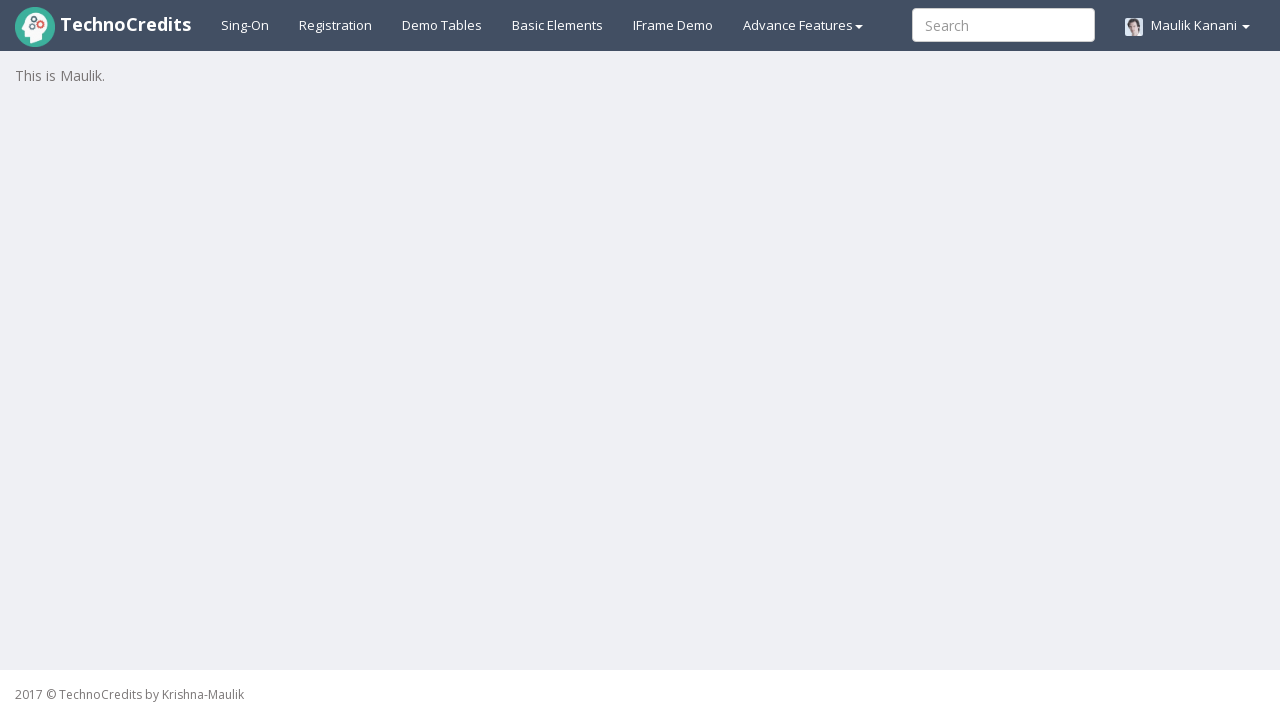

Clicked on Registration link at (336, 25) on #registration2
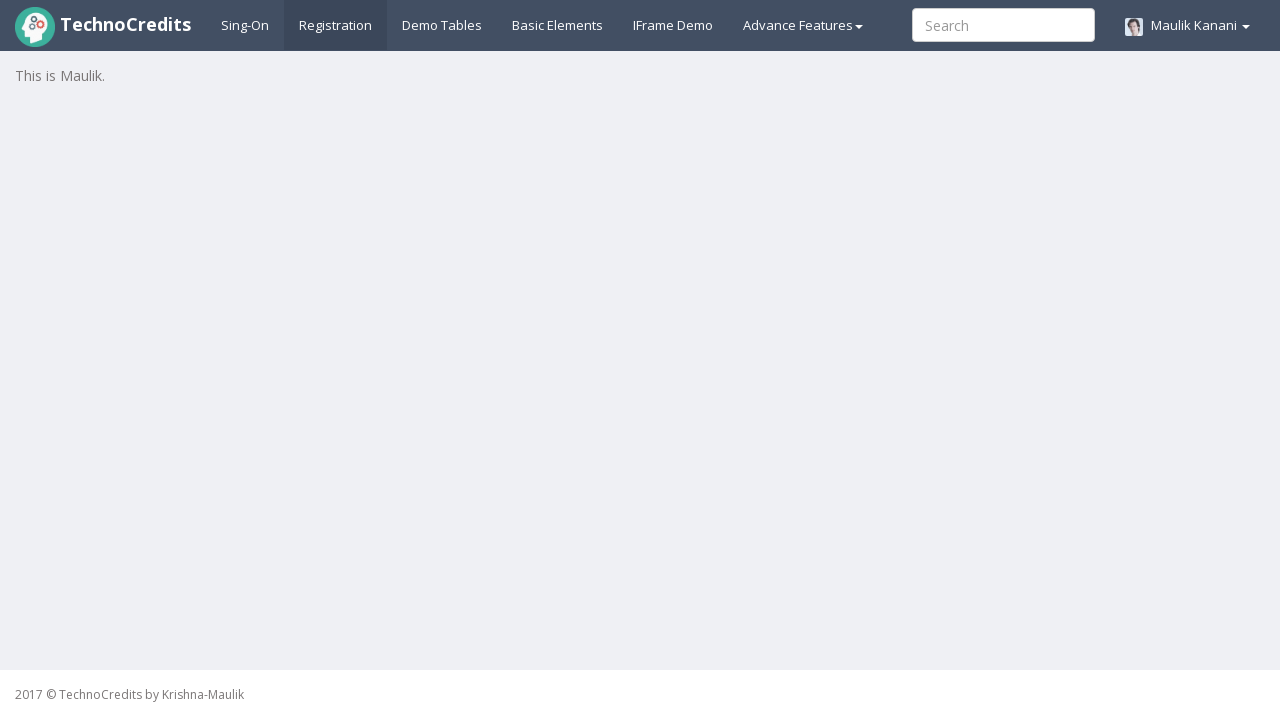

Waited 1 second for page to load
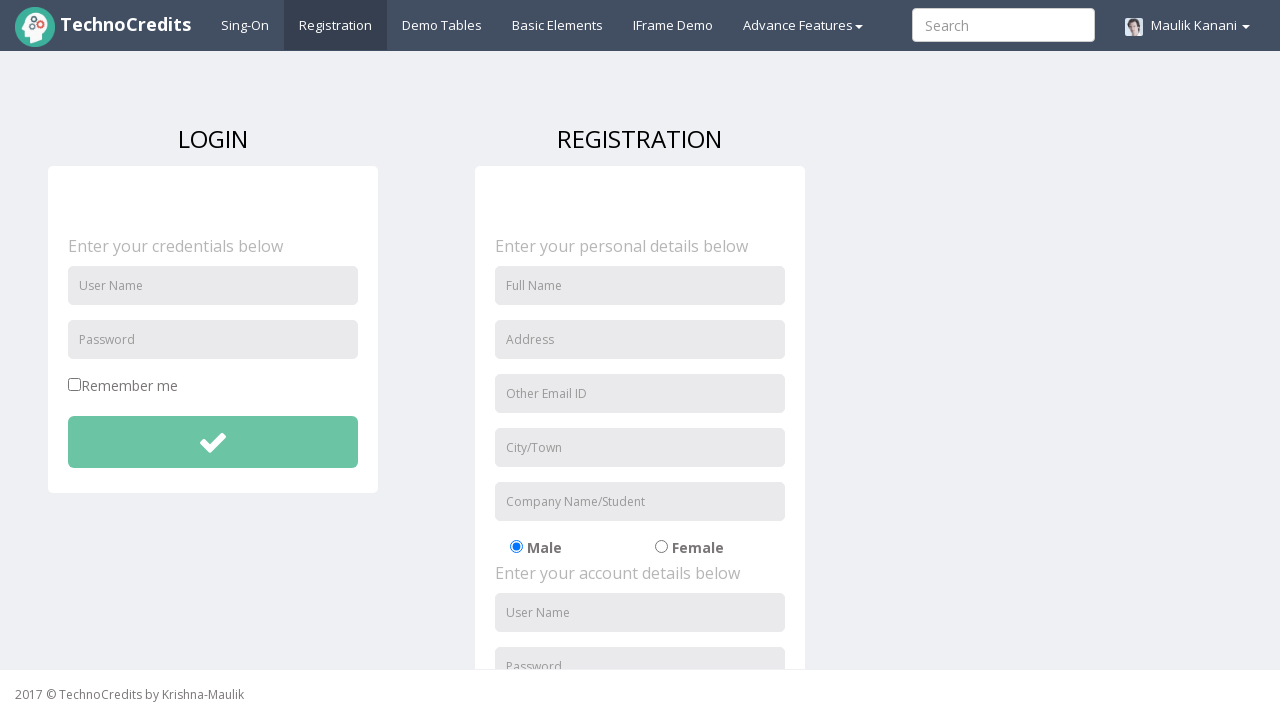

Filled username field with 'akshada_rajput' on #unameSignin
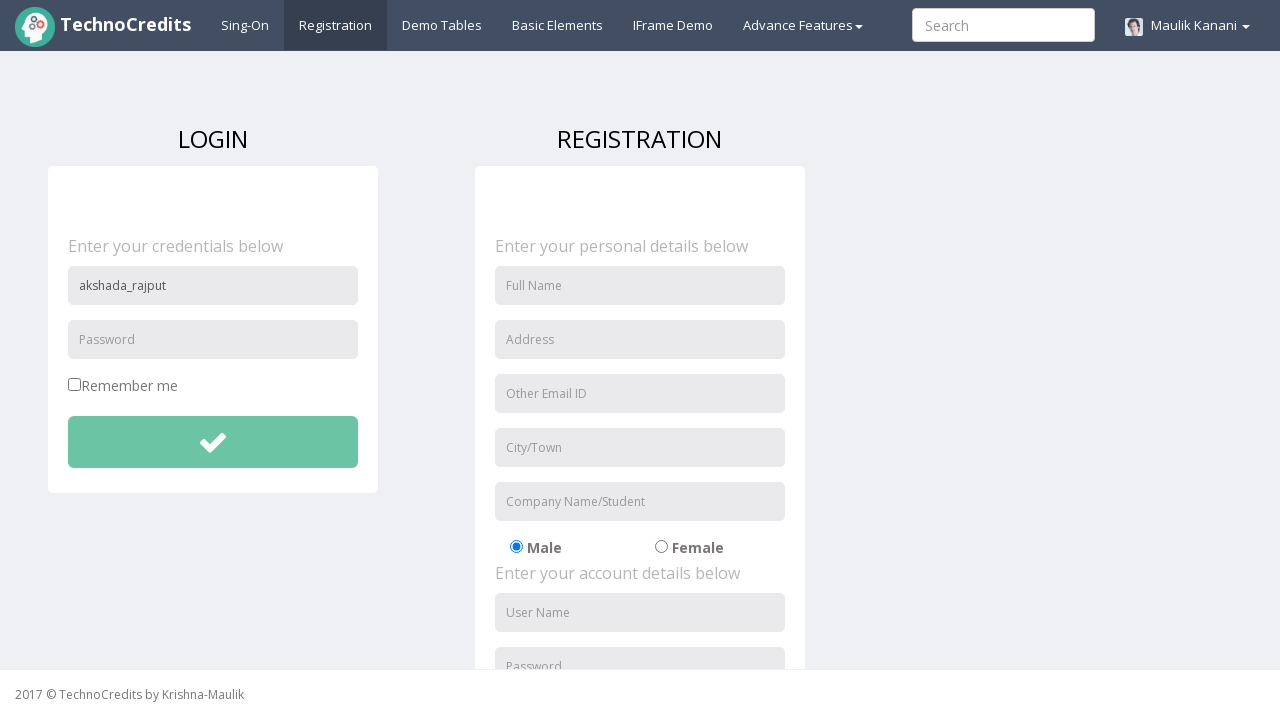

Filled password field with 'Abcd@12' (7 characters - less than 8 character minimum) on #pwdSignin
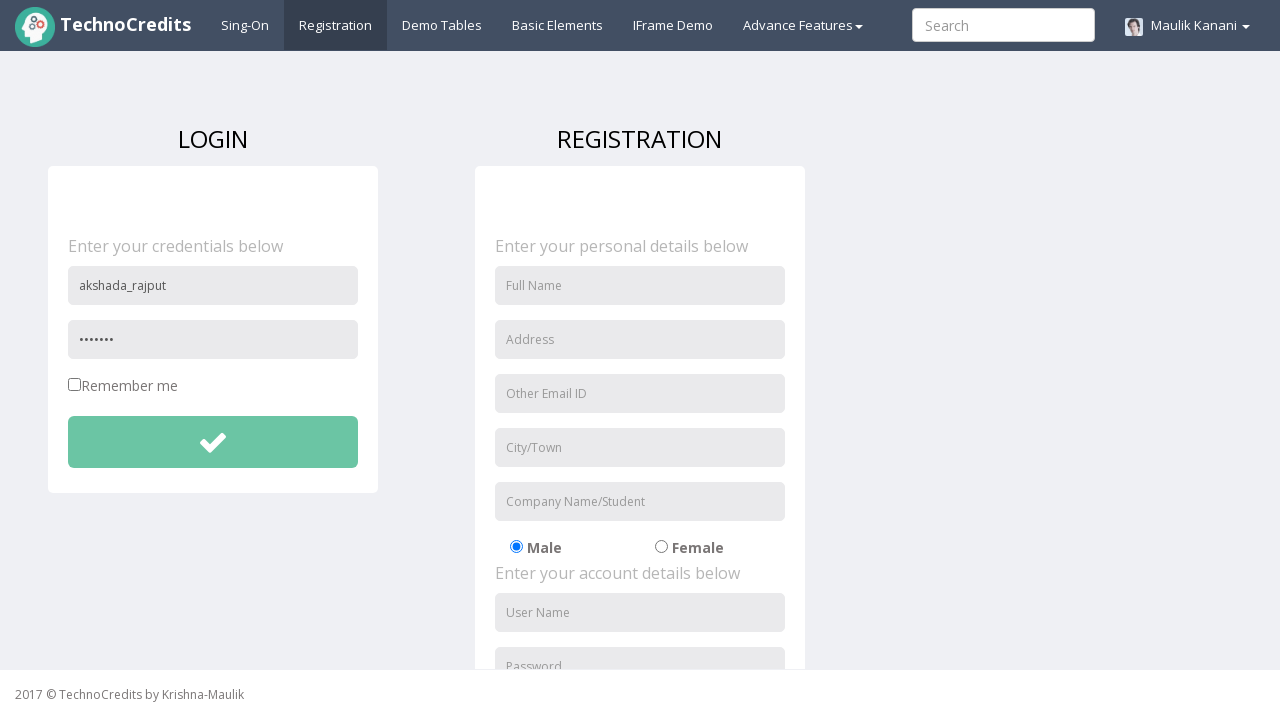

Clicked submit button to register with invalid password at (213, 442) on #btnsubmitdetails
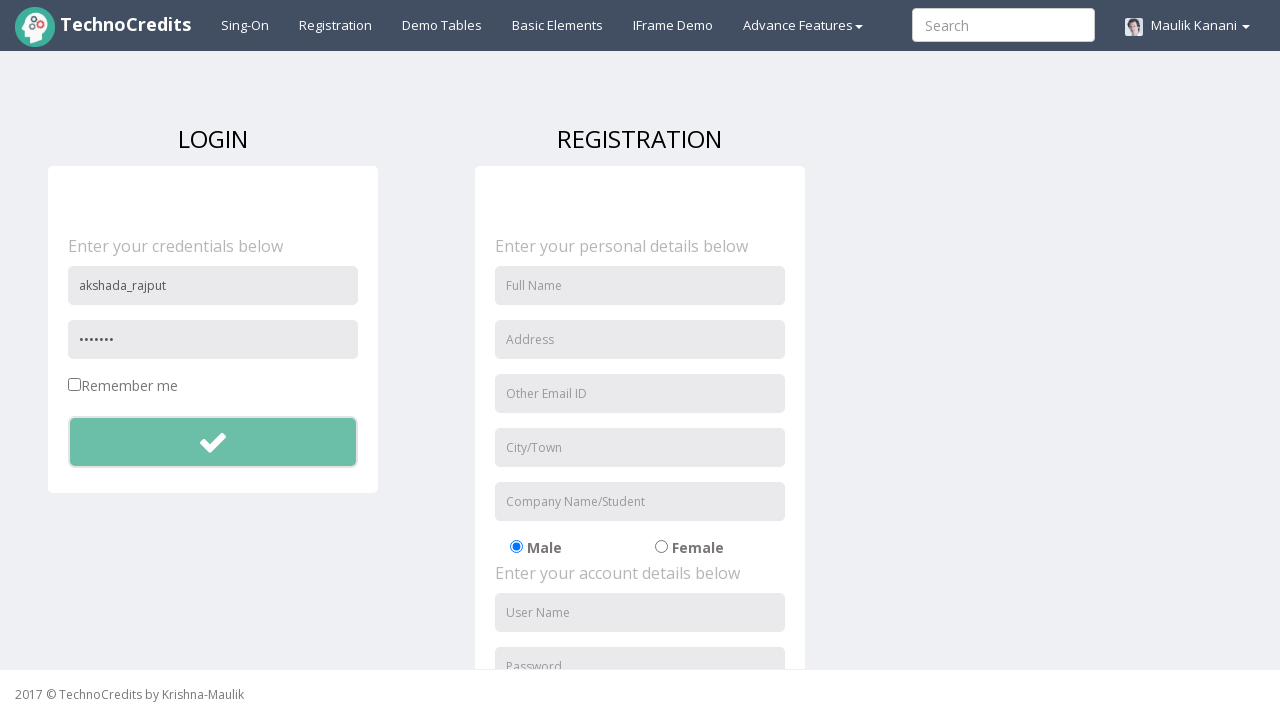

Set up dialog handler to accept alert with failure message
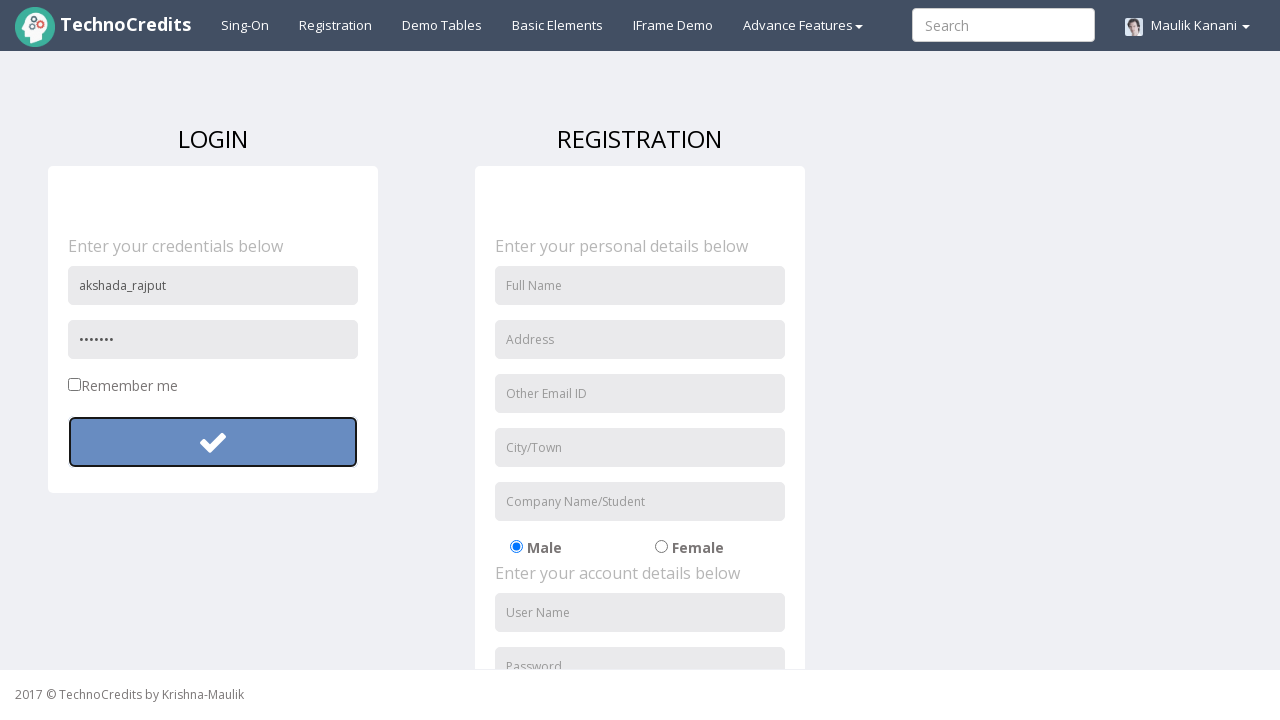

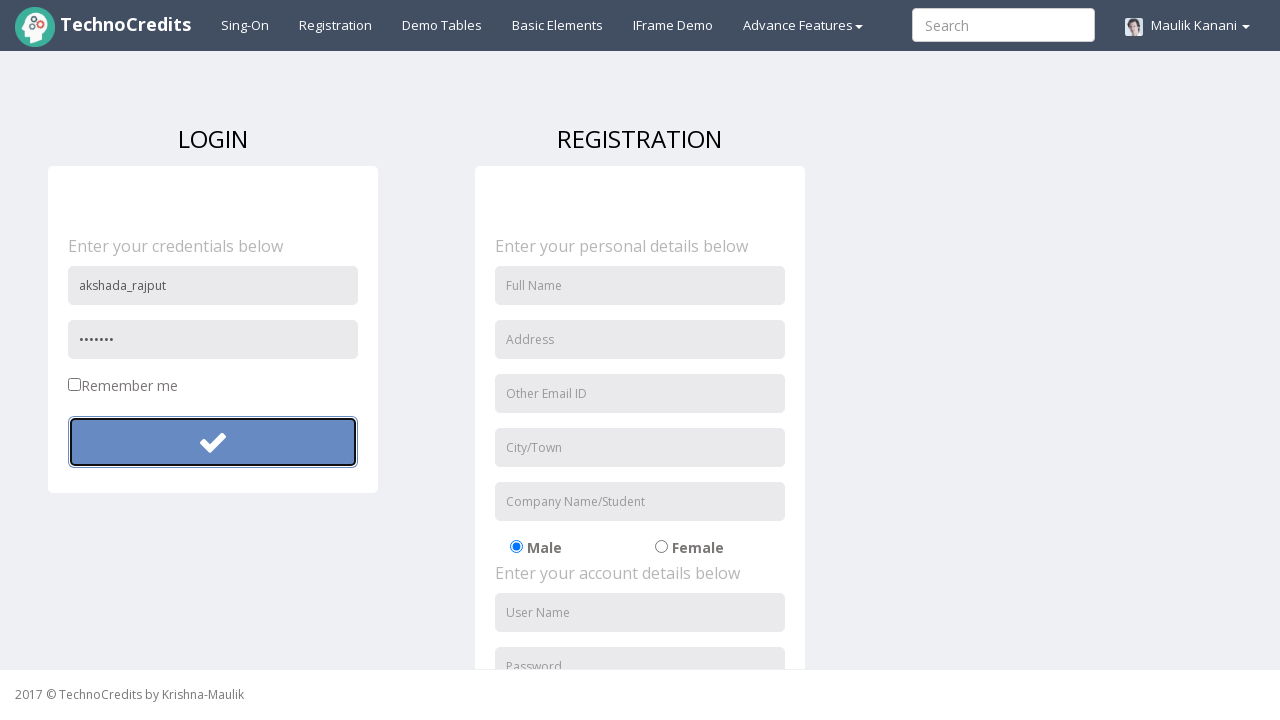